Tests JavaScript alert popup handling on demoqa.com by clicking buttons that trigger alerts, verifying alert text, and dismissing/accepting the alerts

Starting URL: https://demoqa.com/alerts

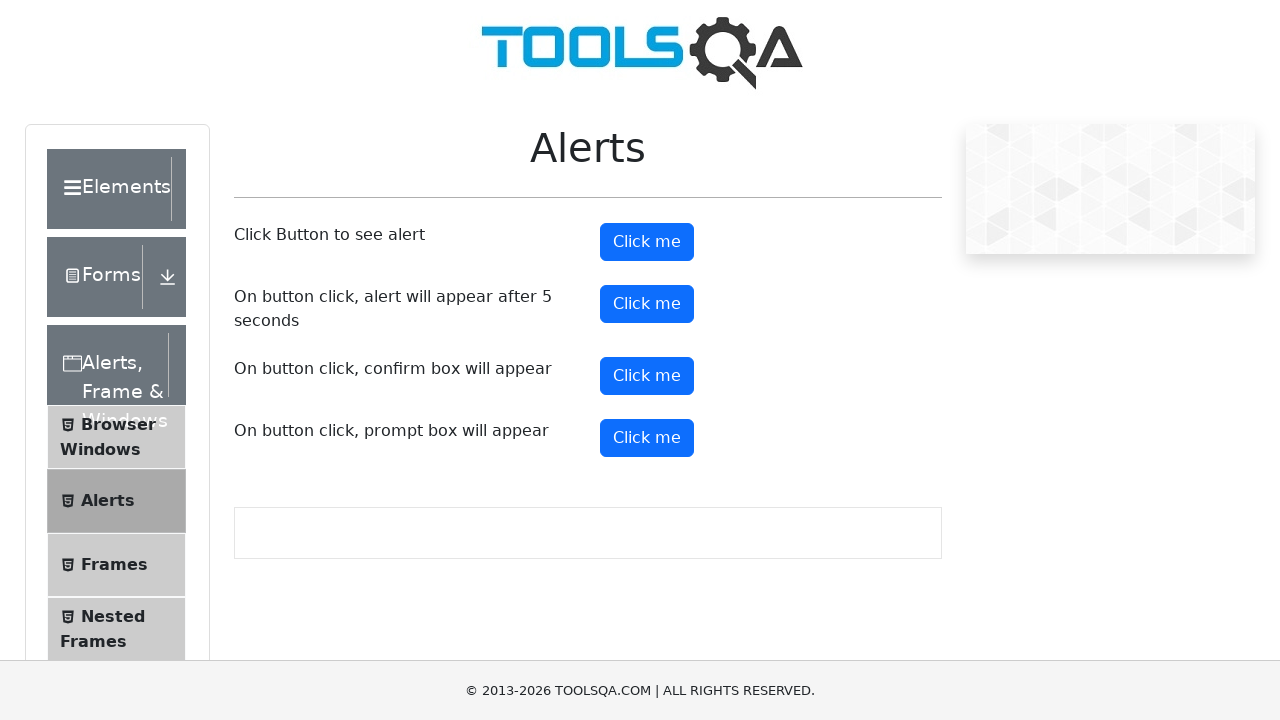

Clicked the first 'Click me' button to trigger alert at (647, 242) on (//button[text()='Click me'])[1]
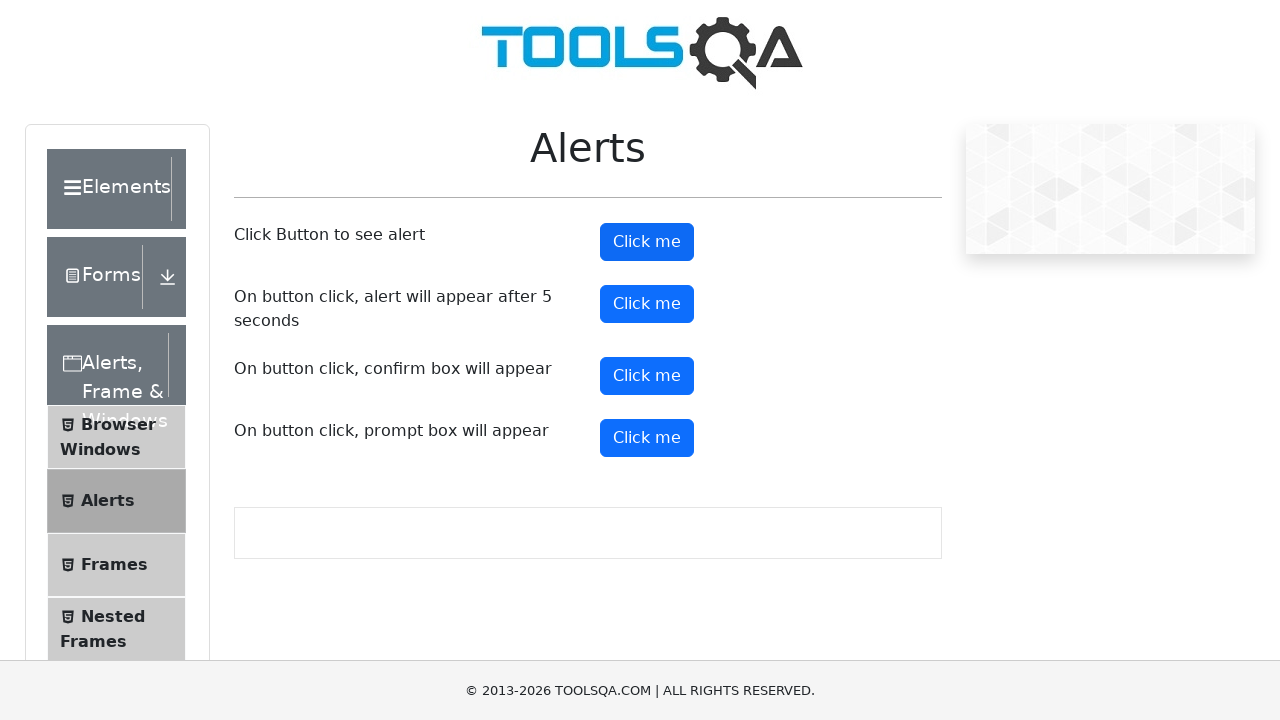

Set up dialog handler to dismiss alerts
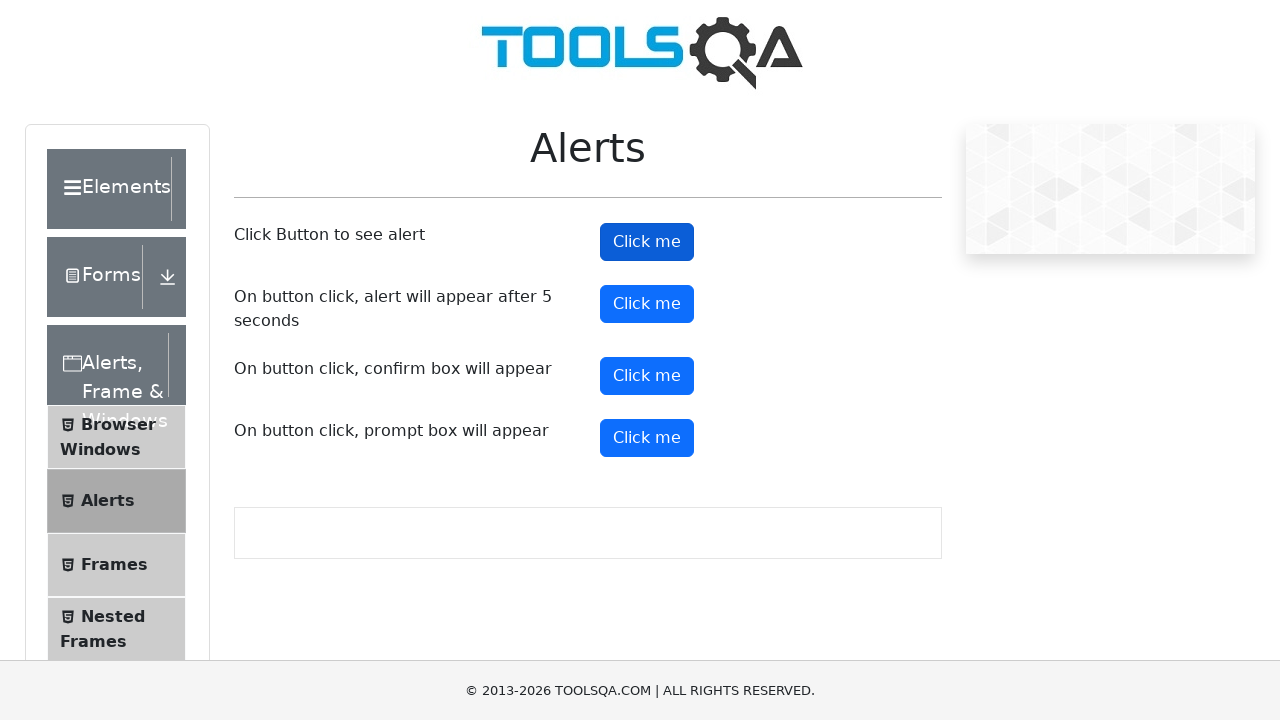

Waited 2 seconds for alert to be dismissed
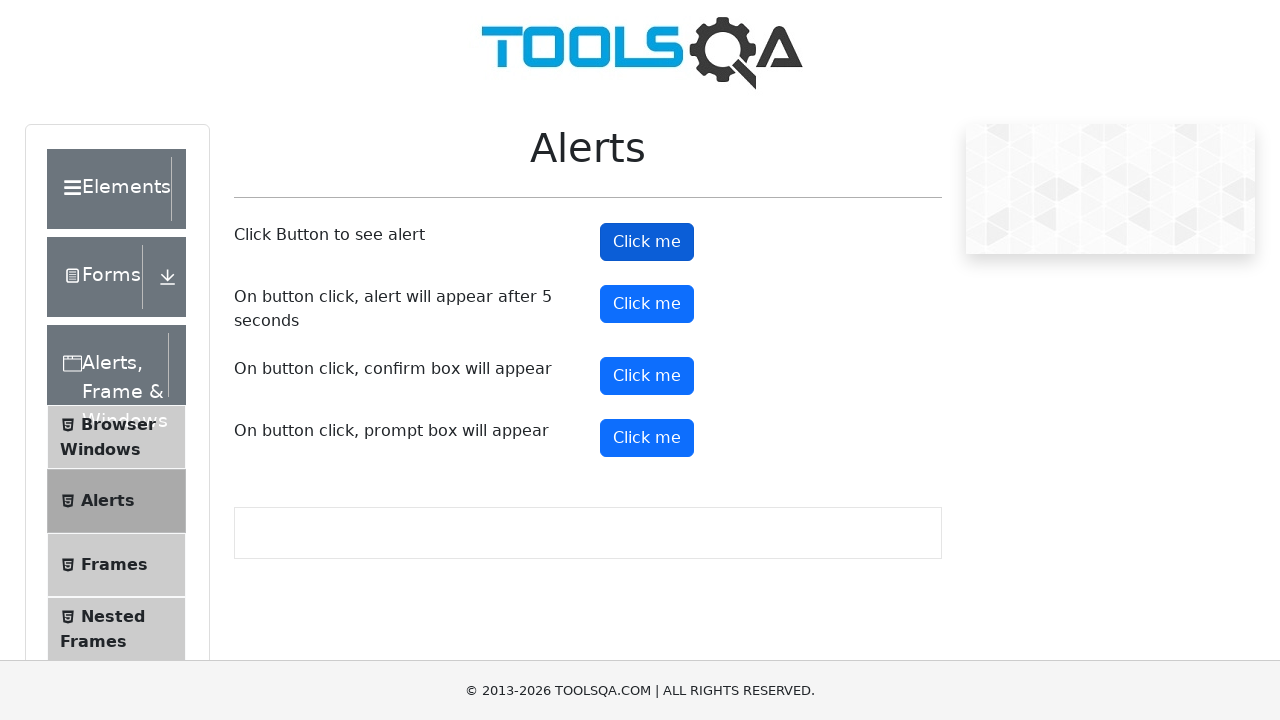

Clicked the timer alert button to trigger second popup at (647, 304) on #timerAlertButton
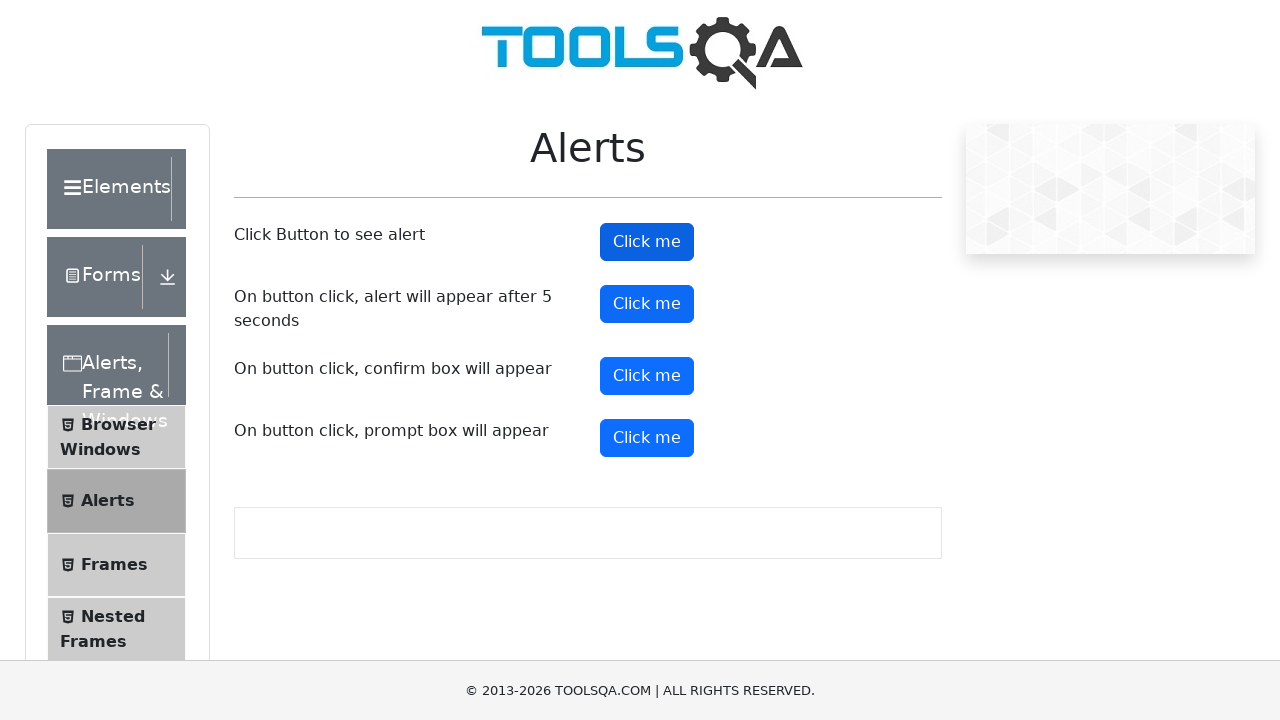

Waited 6 seconds for the timed alert to appear
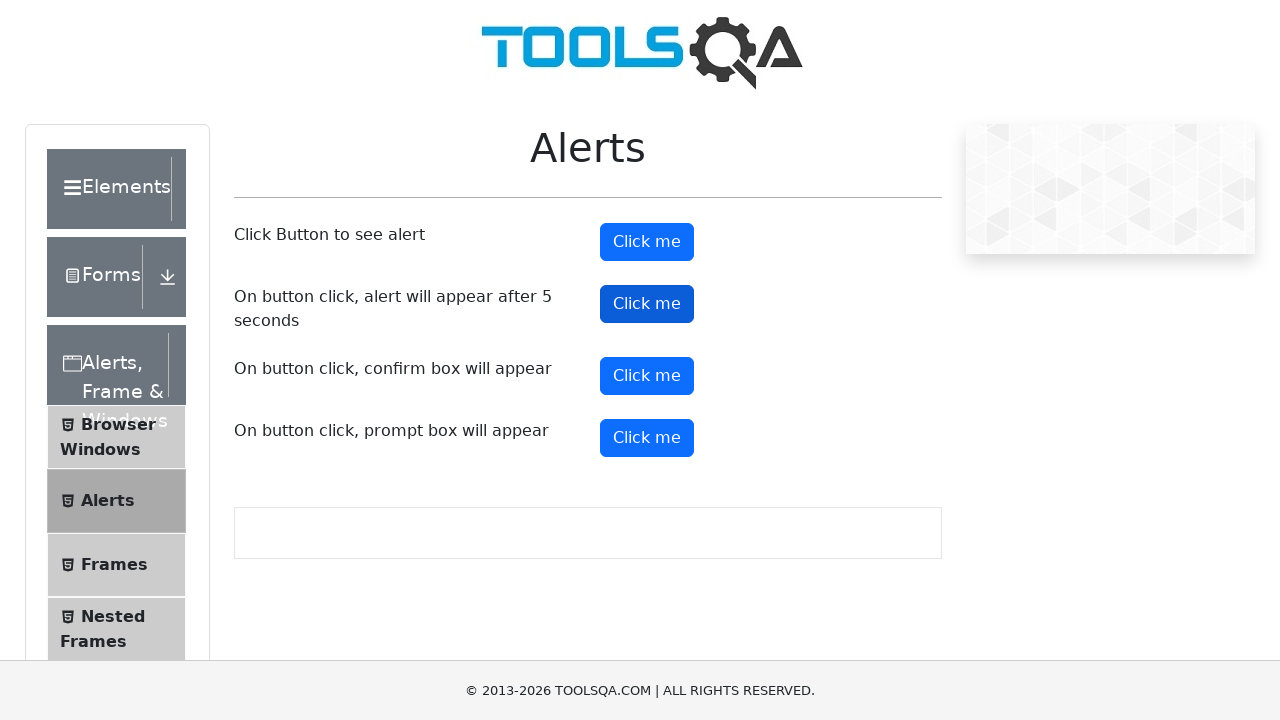

Set up dialog handler to accept alerts
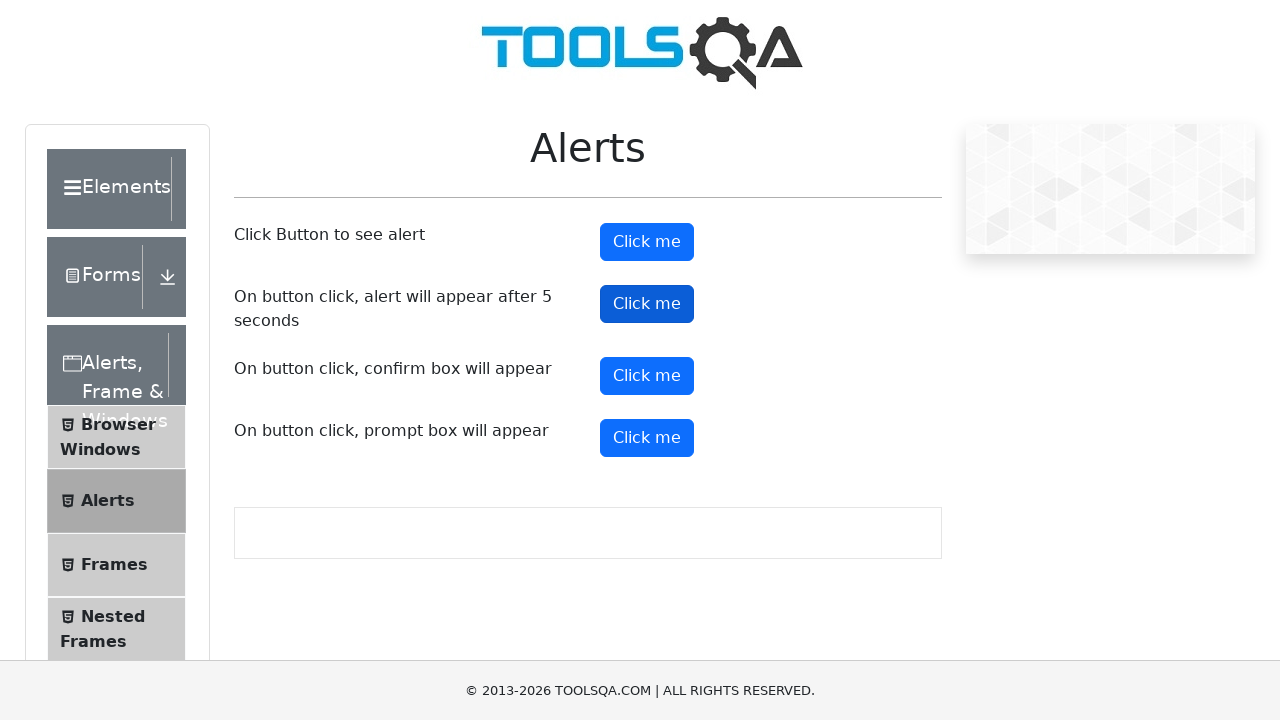

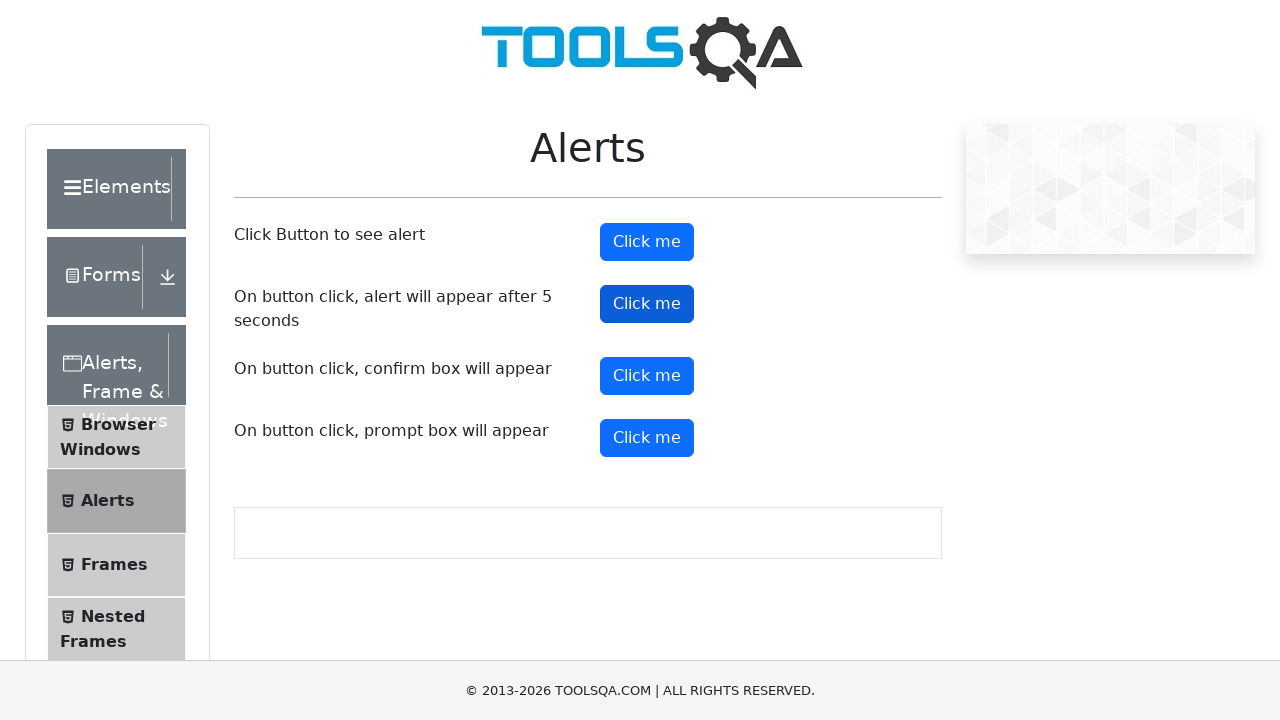